Tests iframe handling by switching into a frame, verifying text content, and switching back to parent frame

Starting URL: https://demoqa.com/frames

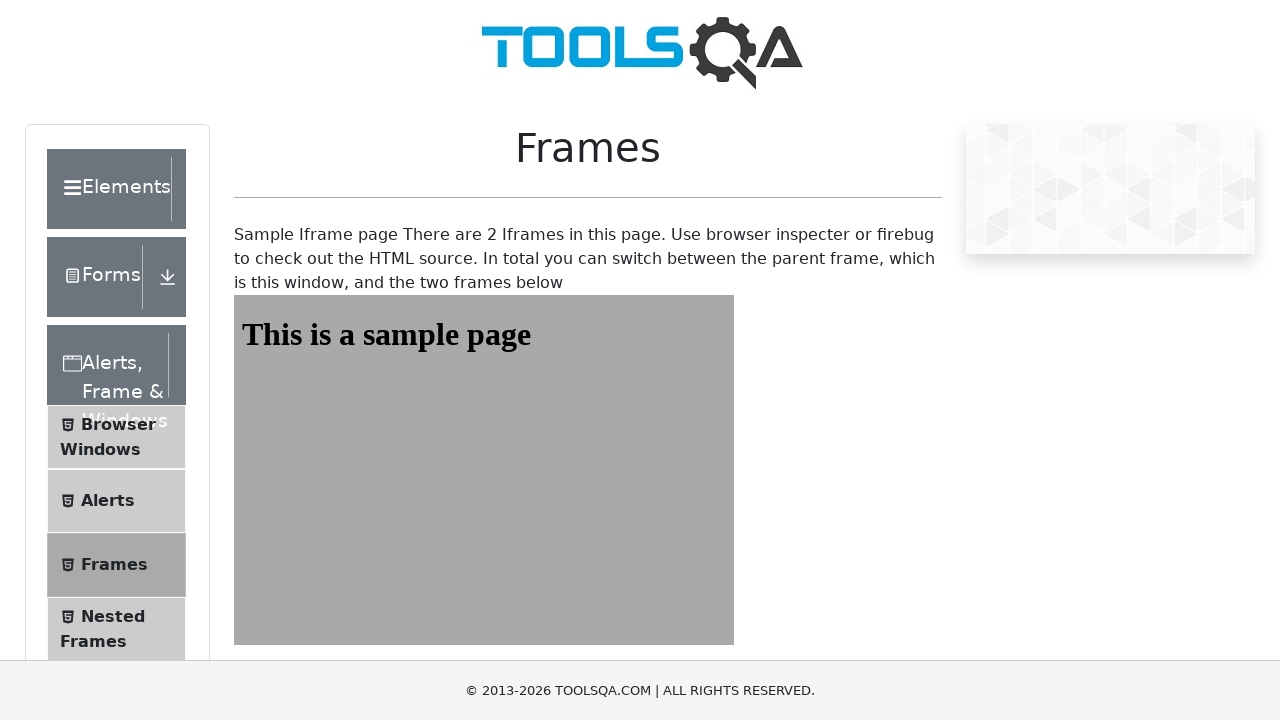

Navigated to https://demoqa.com/frames
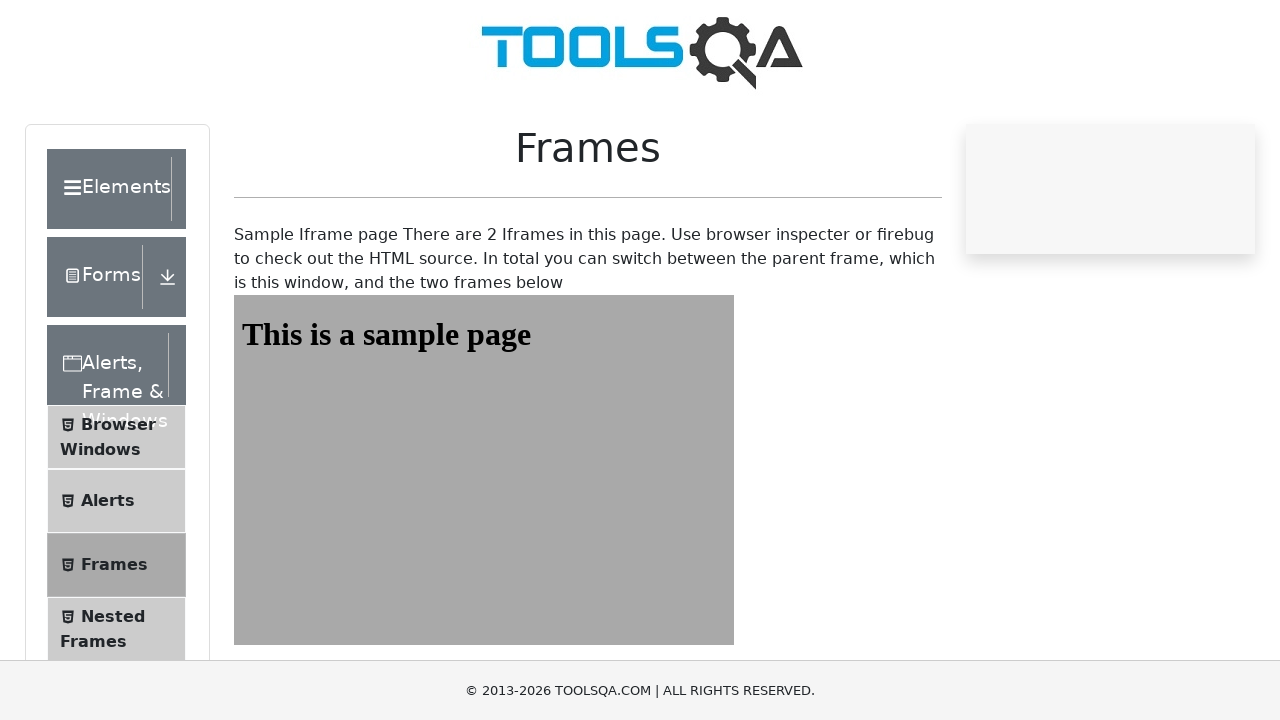

Switched to frame1
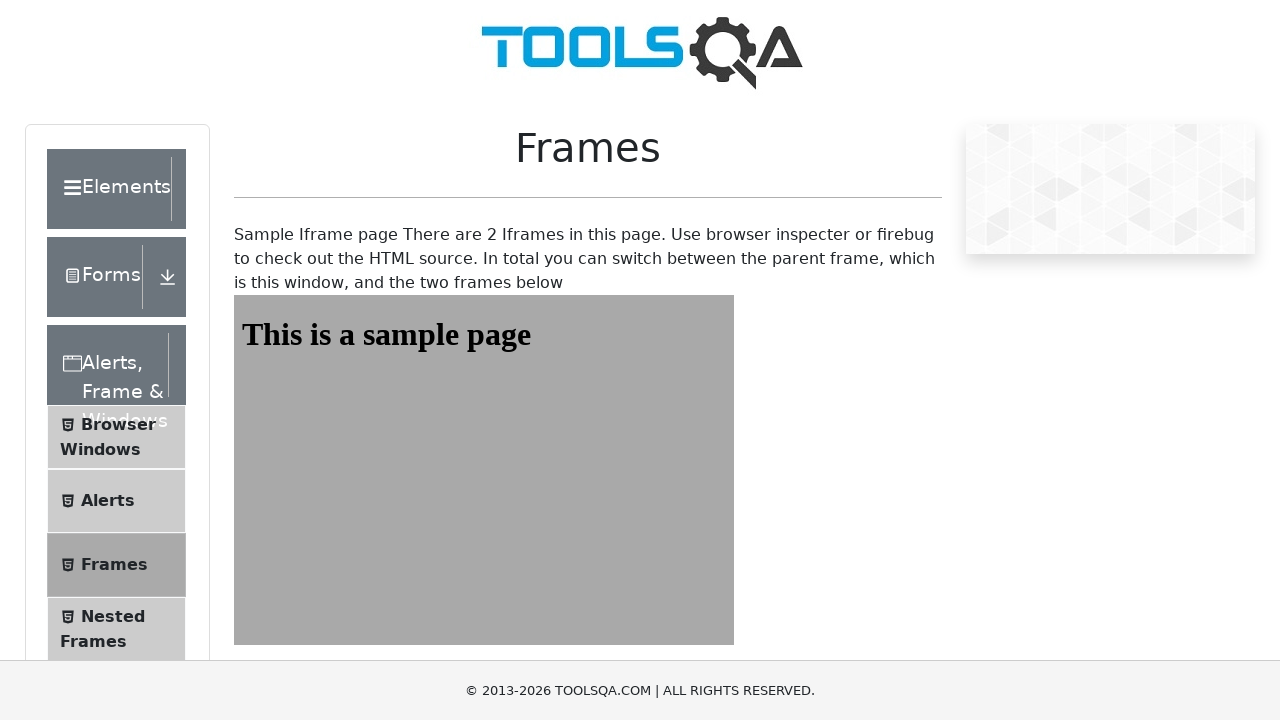

Retrieved h1 text content from frame1
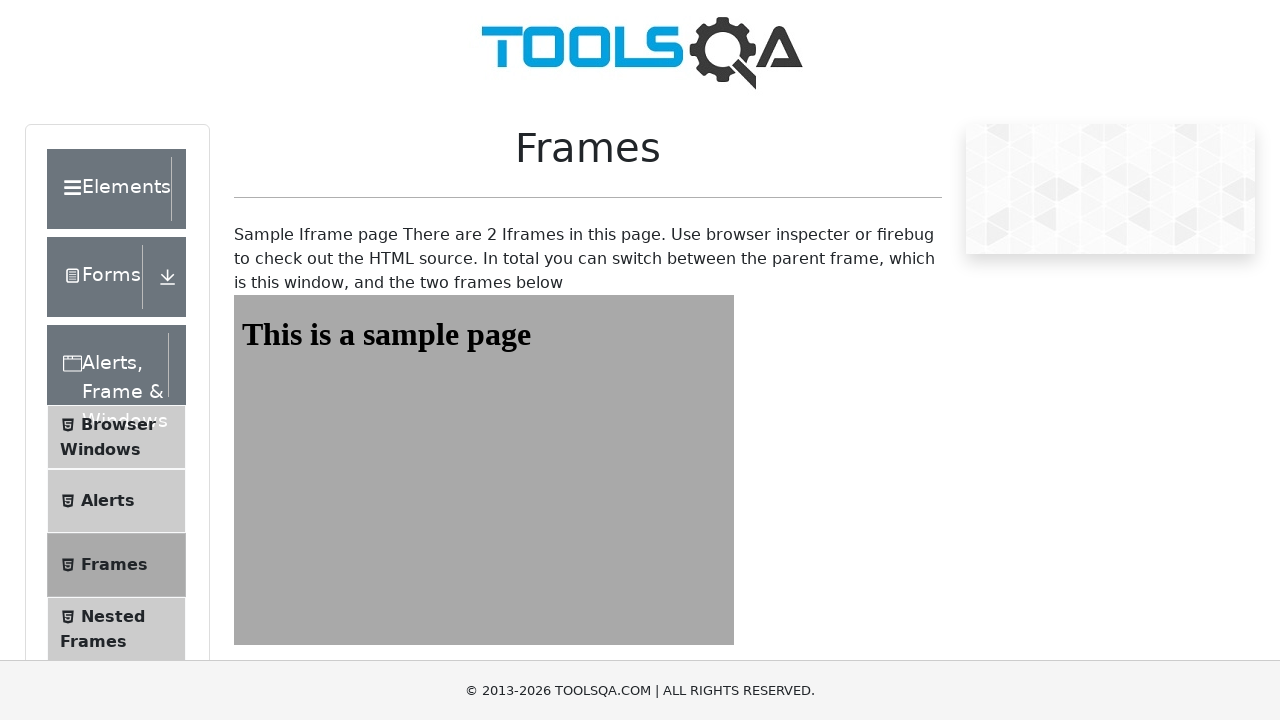

Verified h1 text is 'This is a sample page'
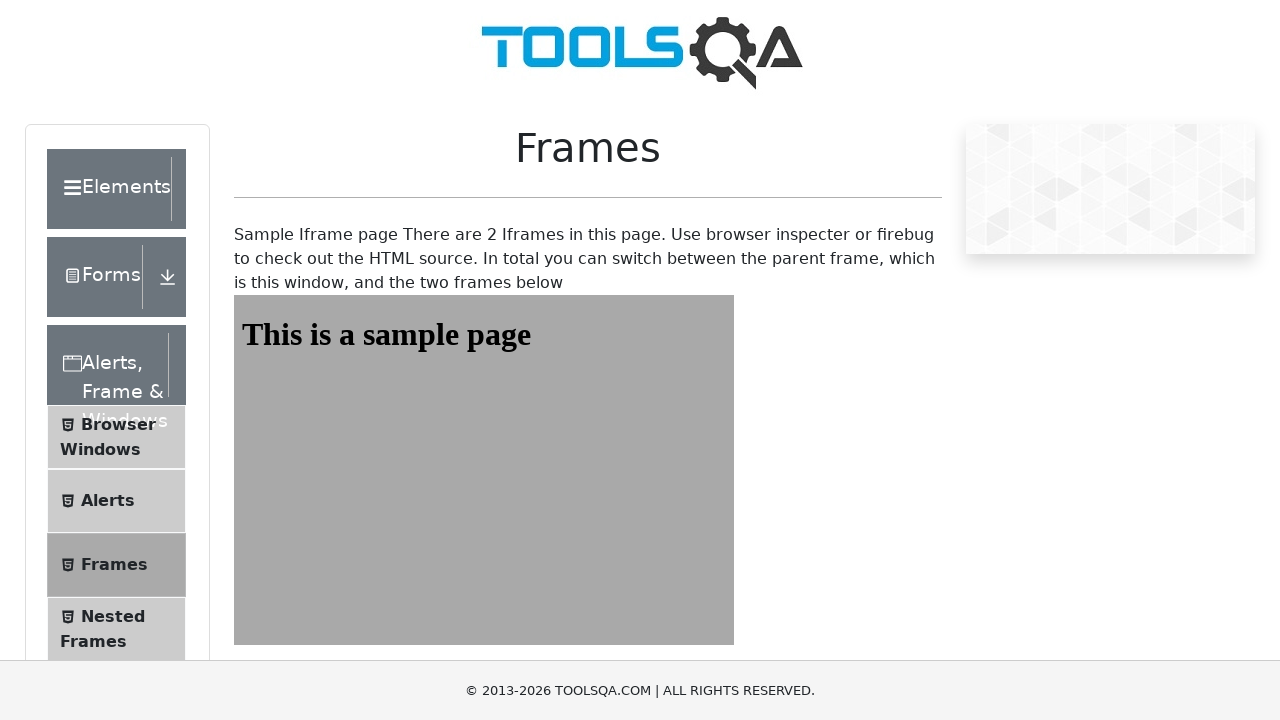

Retrieved text from parent frame element with id 'framesWrapper'
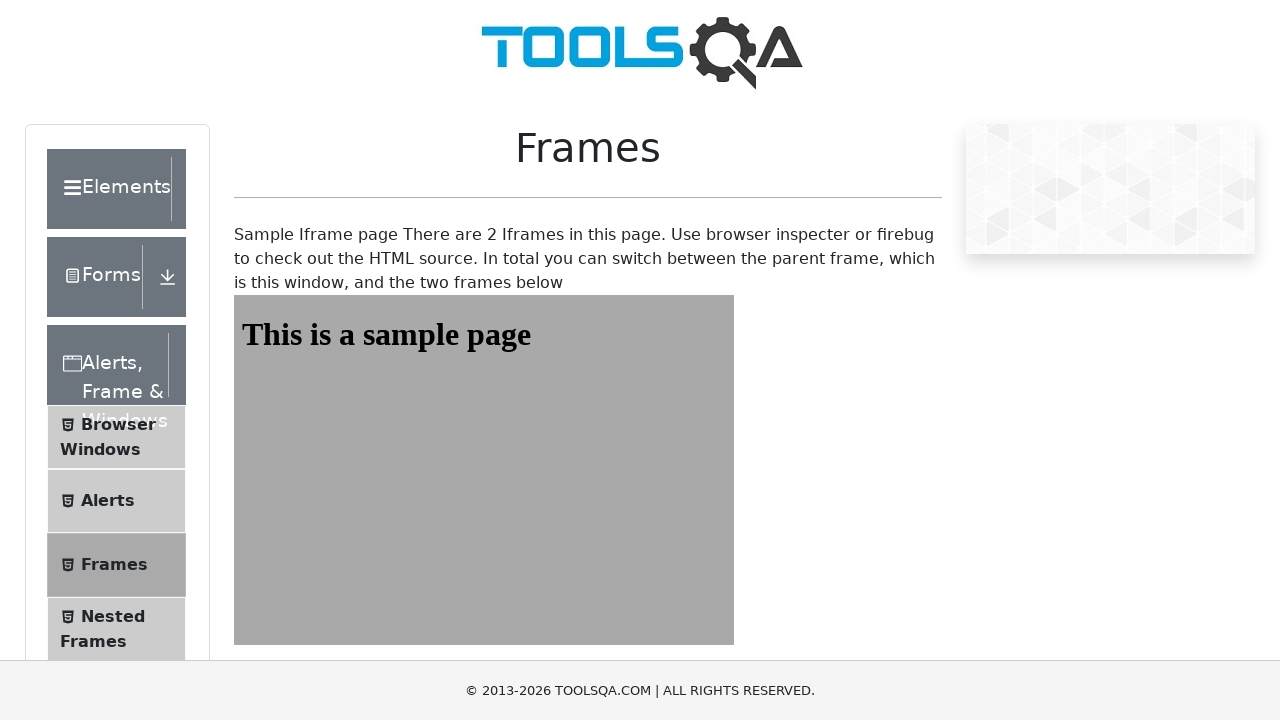

Printed parent frame text content
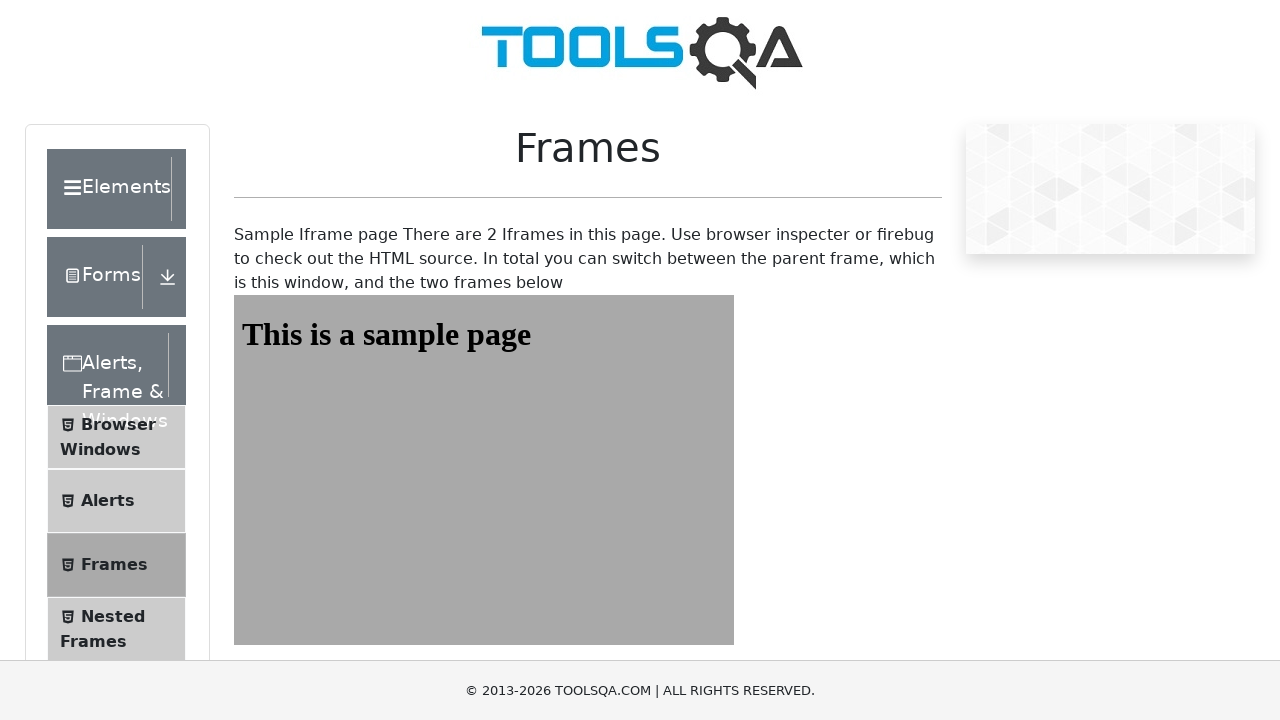

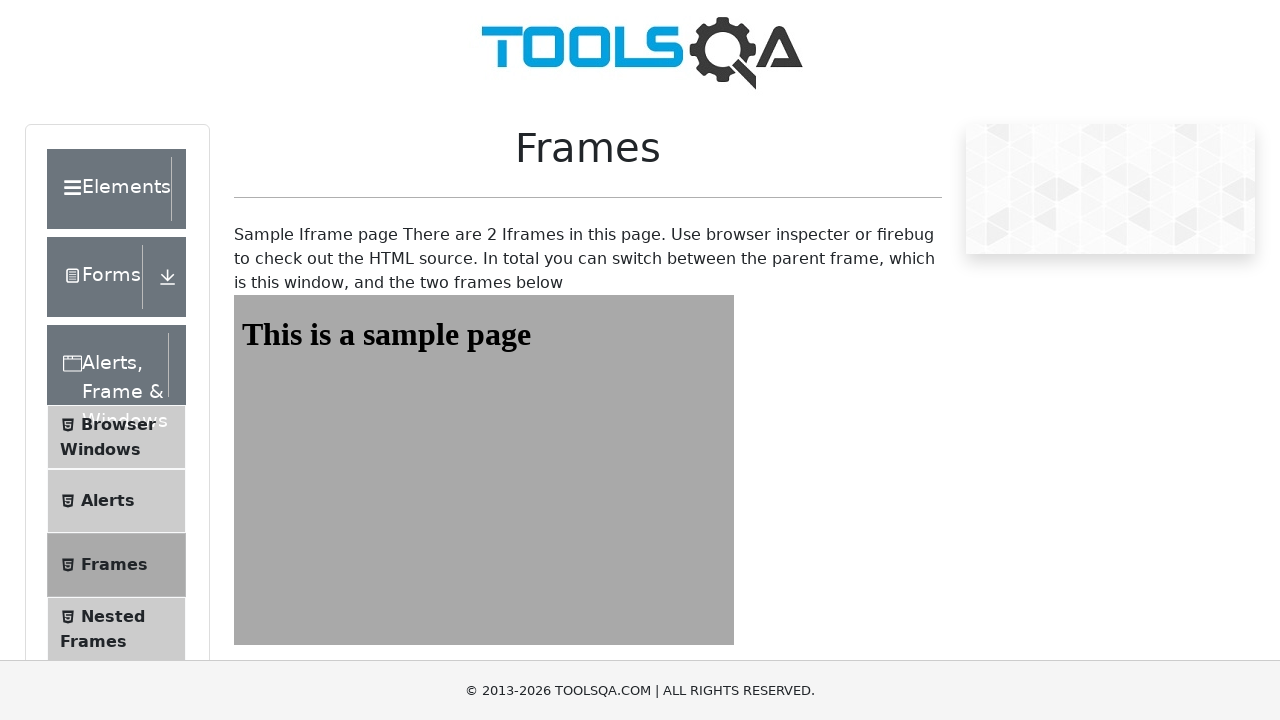